Tests dropdown functionality by selecting options using different methods (index, value, visible text) and verifying the dropdown contains the expected number of options

Starting URL: https://the-internet.herokuapp.com/dropdown

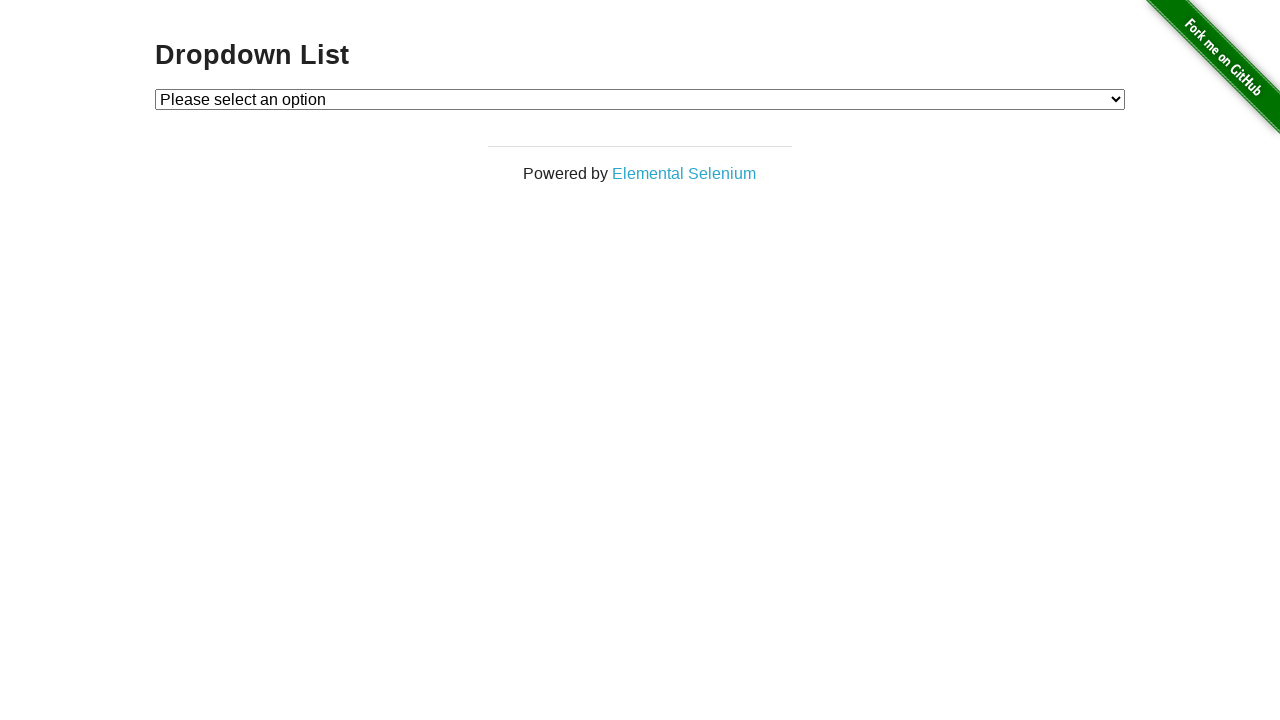

Selected Option 1 by index 1 on #dropdown
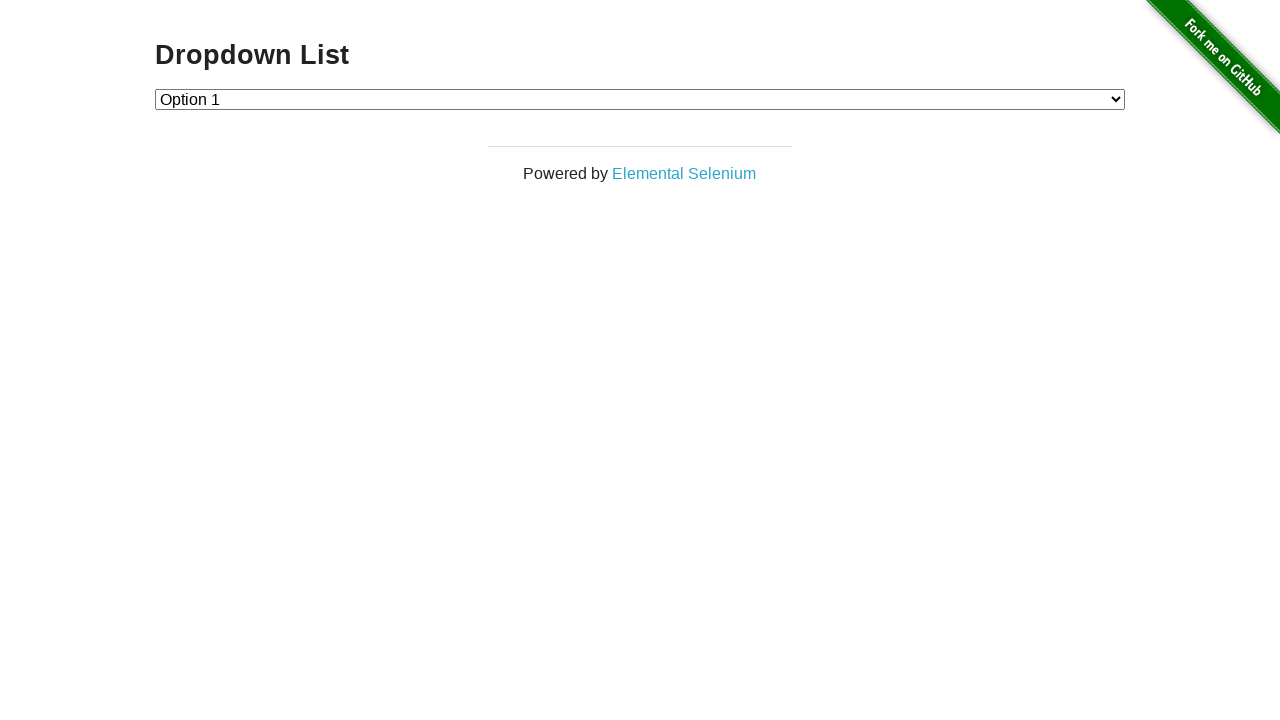

Retrieved selected option text: Option 1
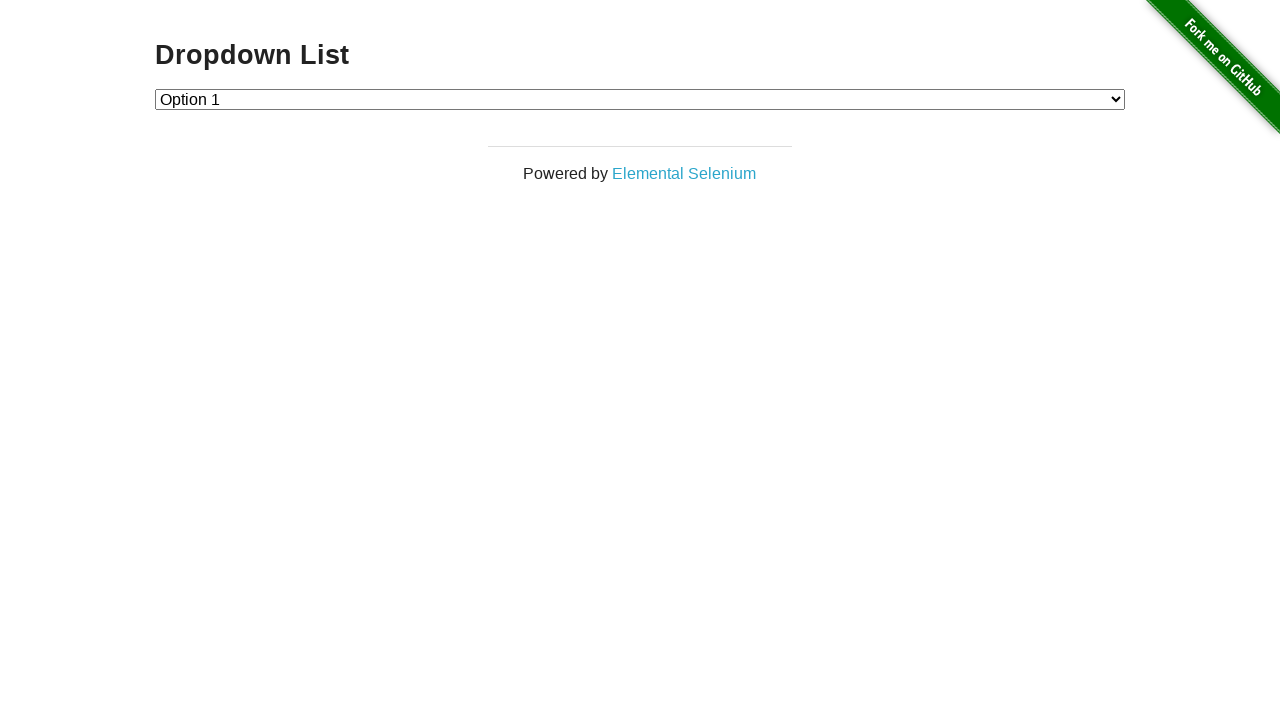

Selected Option 2 by value '2' on #dropdown
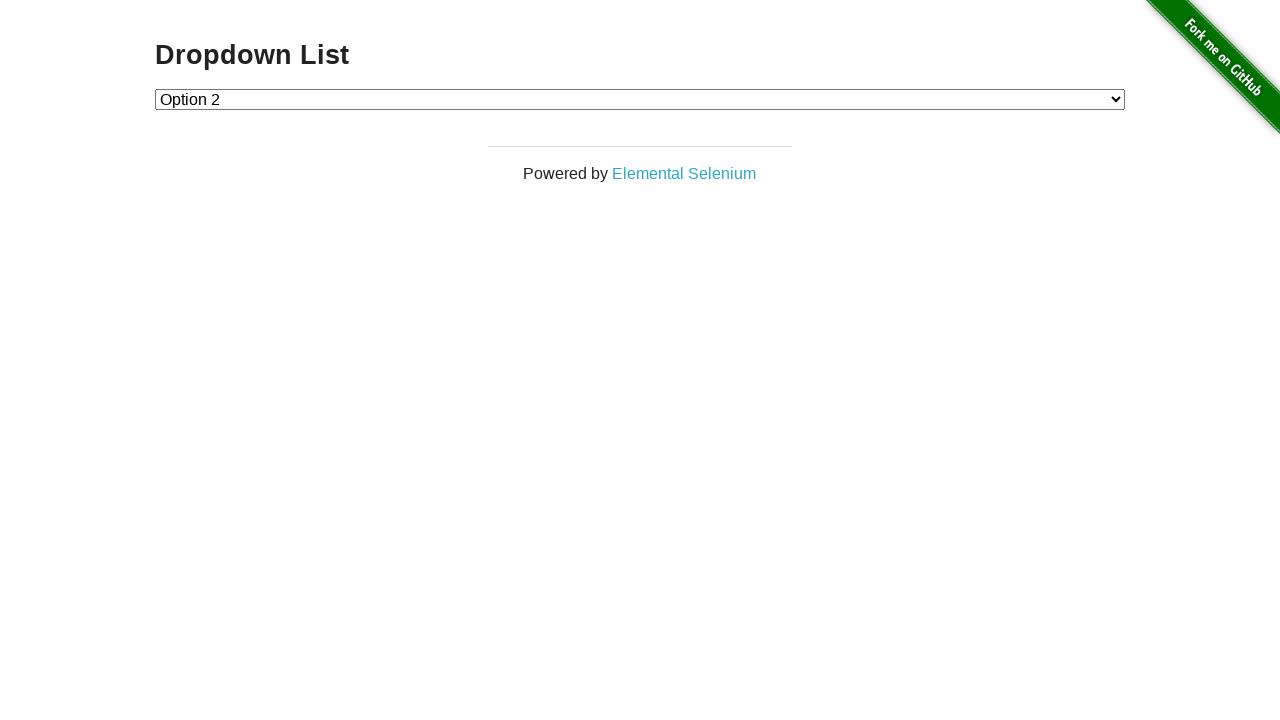

Retrieved selected option text: Option 2
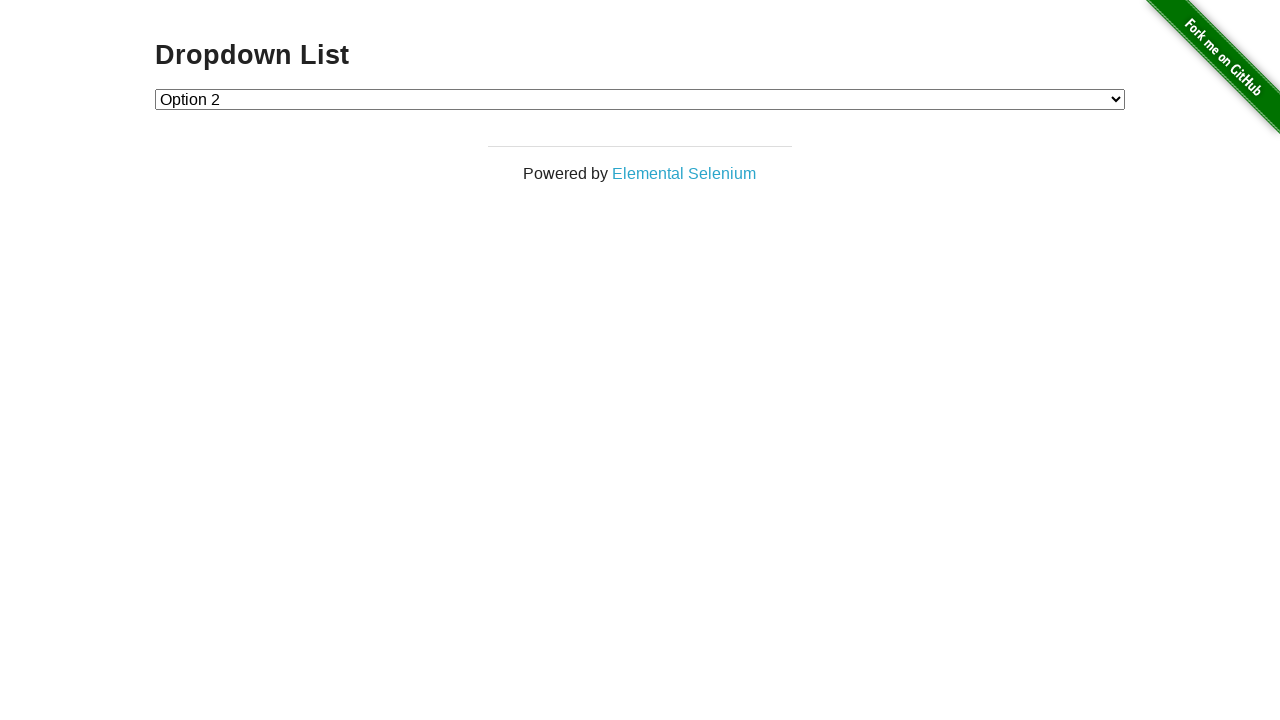

Selected Option 1 by visible text label on #dropdown
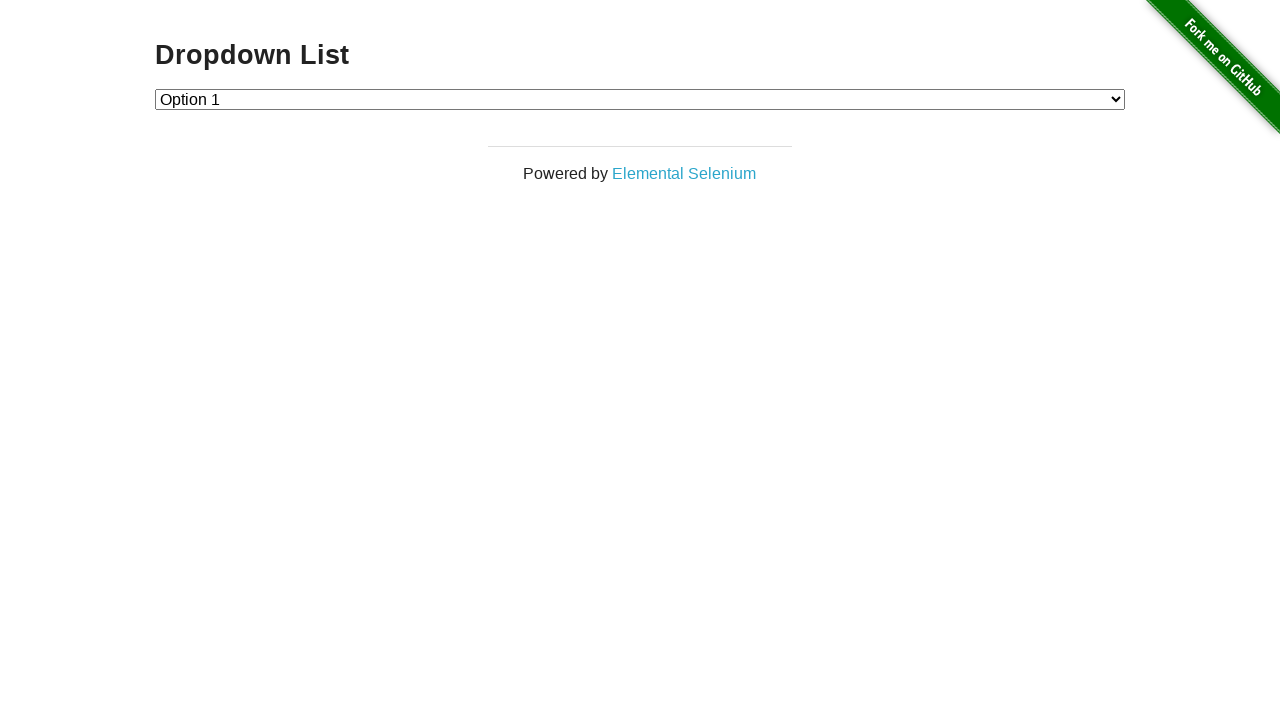

Retrieved selected option text: Option 1
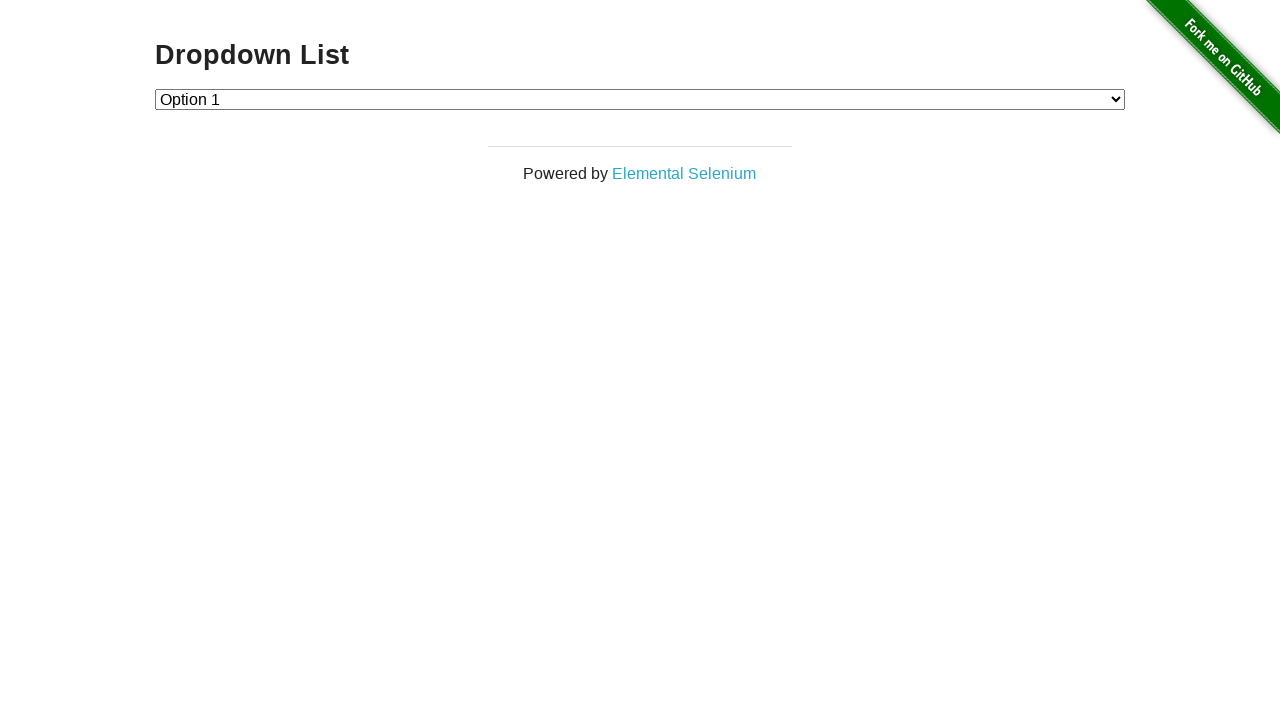

Retrieved all dropdown options
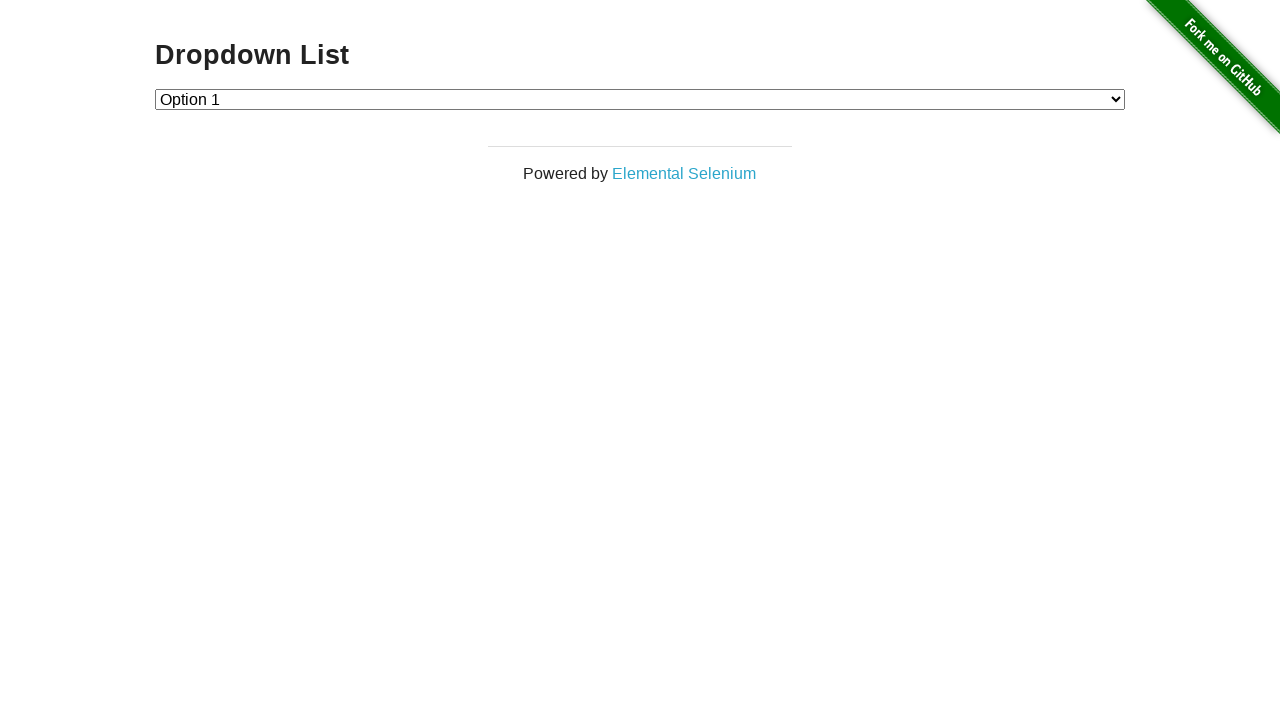

Dropdown option count verification failed - expected 4, found 3
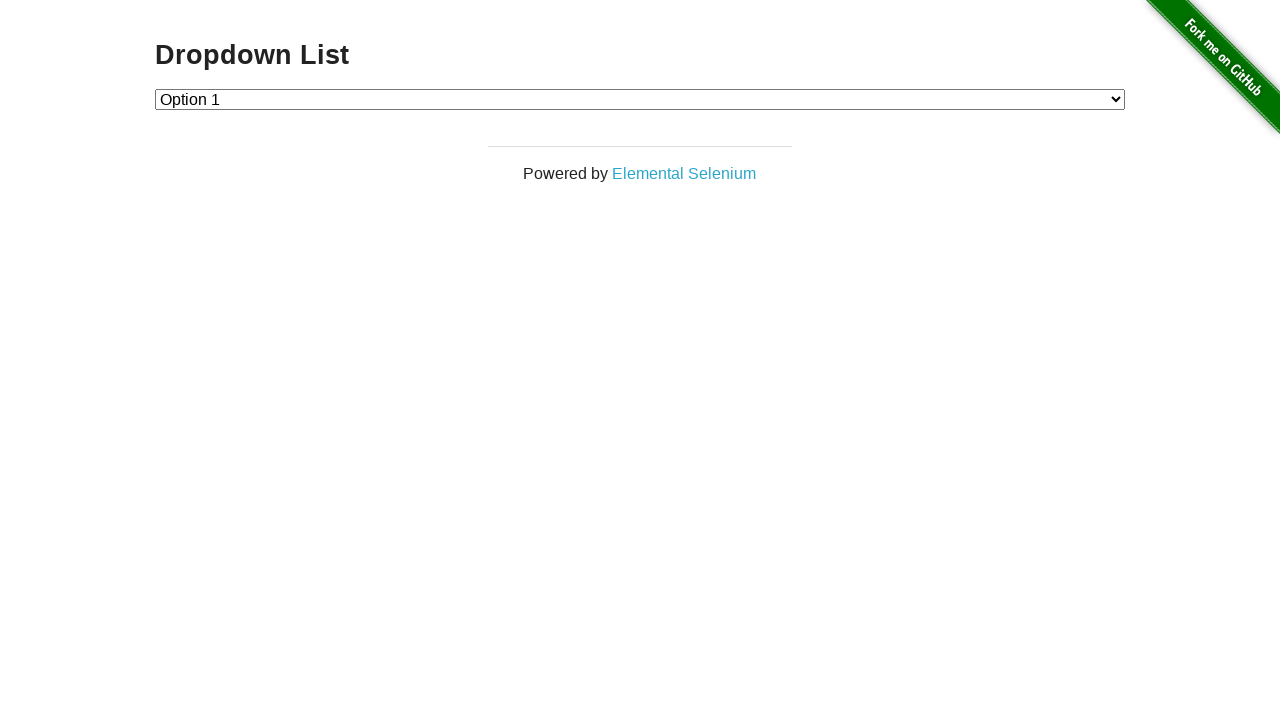

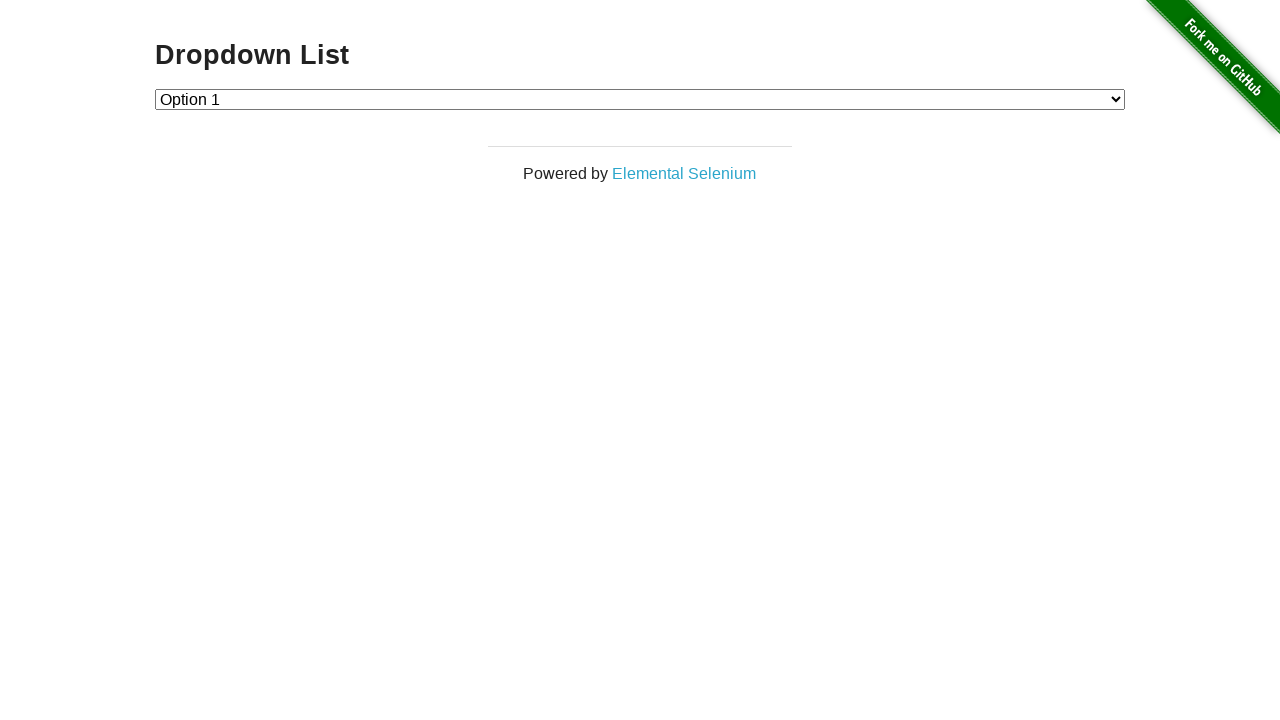